Verifies the Terms link in the footer on mobile viewport

Starting URL: https://polis812.github.io/vacuu/

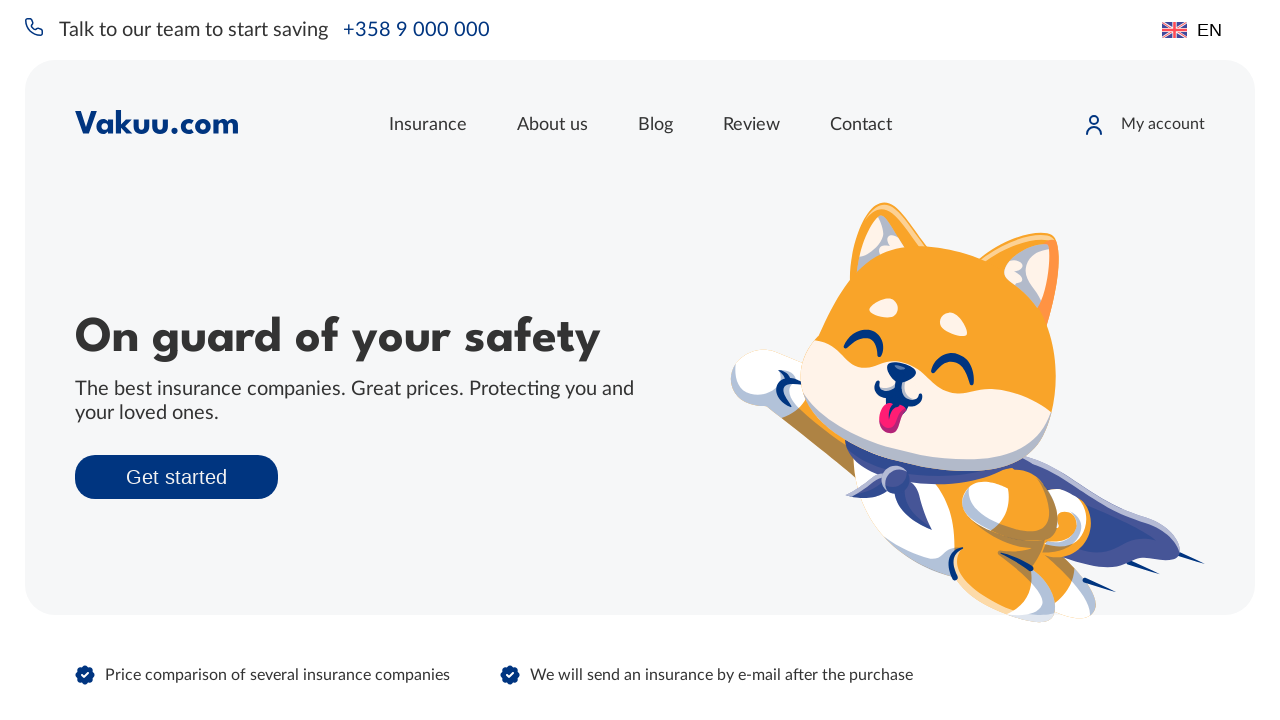

Set mobile viewport to 320x800 pixels
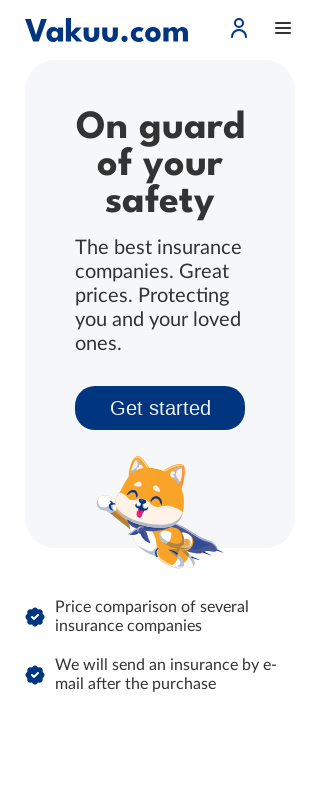

Located Terms link in footer
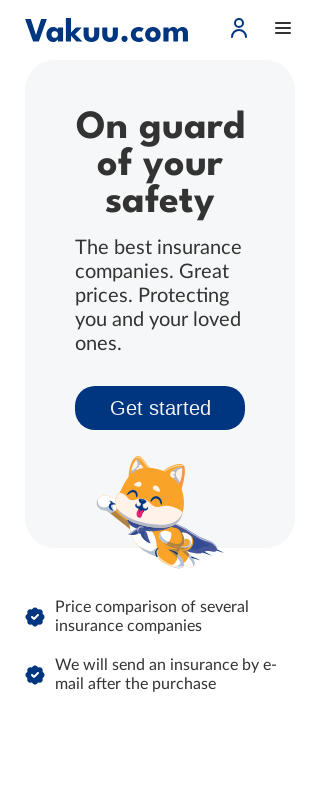

Terms link is visible and ready for interaction
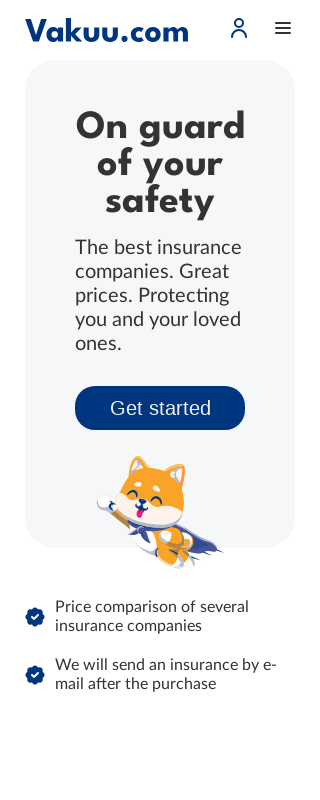

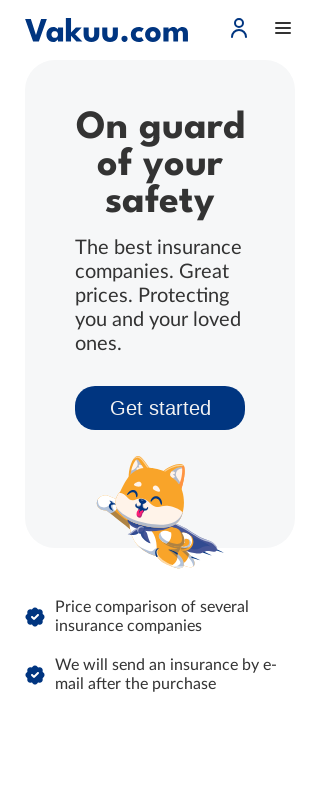